Navigates to OTUS online education platform homepage and verifies the page title

Starting URL: https://otus.ru/

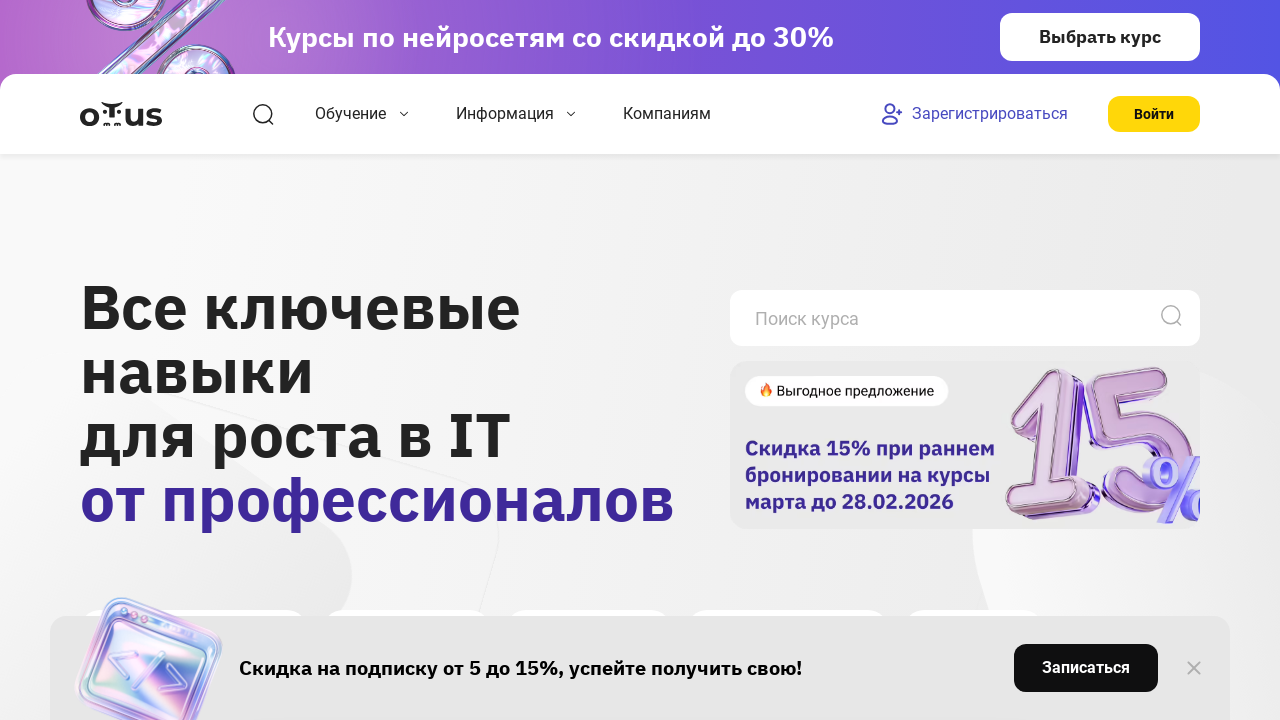

Navigated to OTUS online education platform homepage
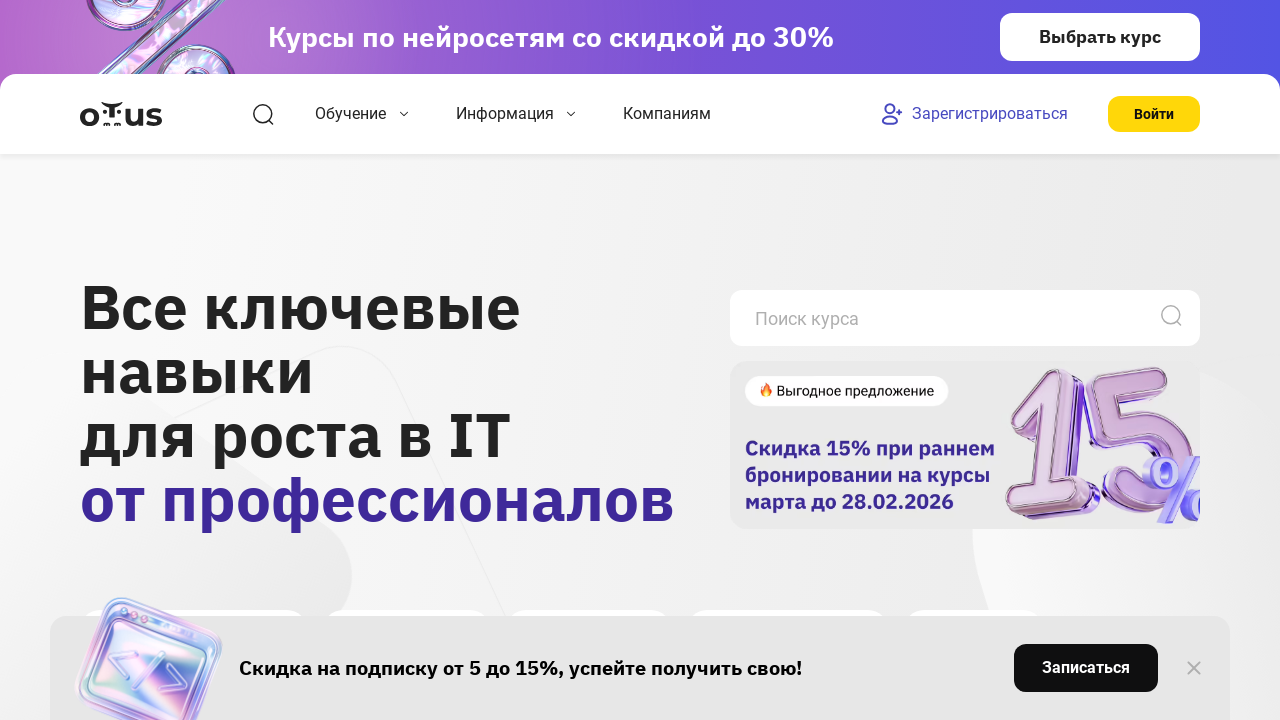

Verified page title matches 'OTUS - Онлайн-образование'
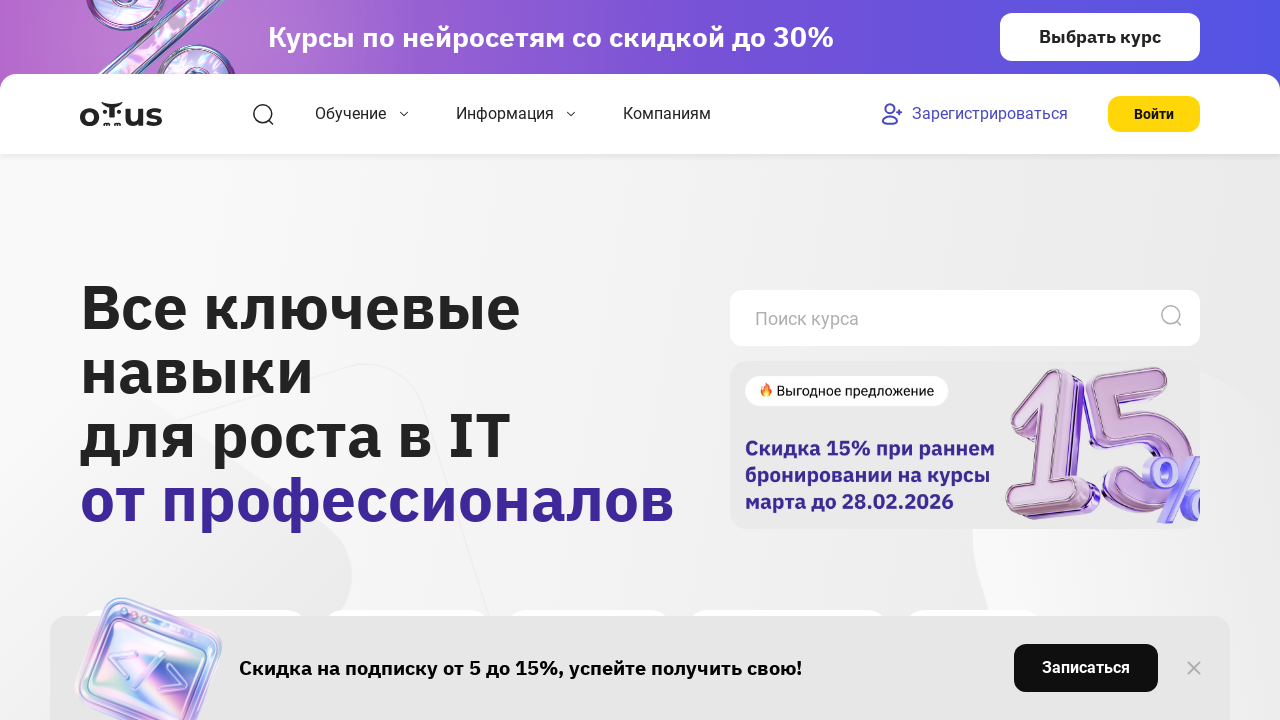

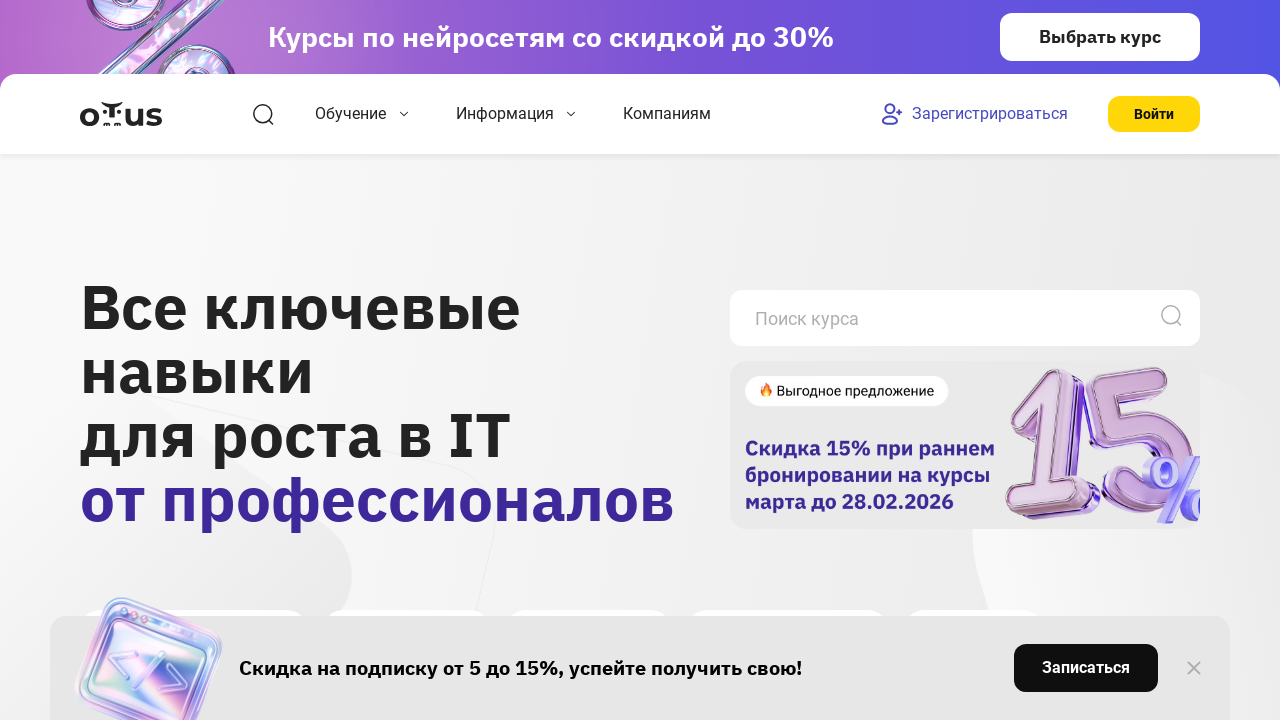